Tests JavaScript alert dialog handling by triggering an alert and accepting it

Starting URL: https://practice.expandtesting.com/js-dialogs

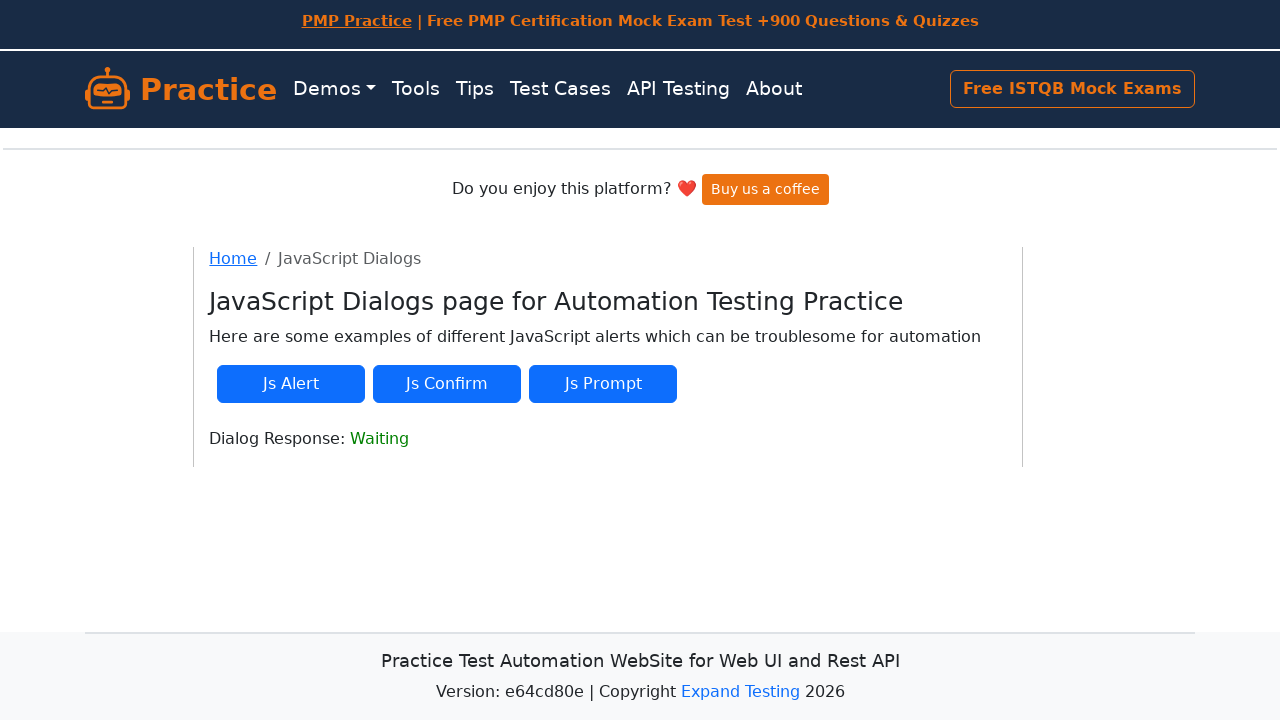

Clicked button to trigger JavaScript alert at (291, 384) on #js-alert
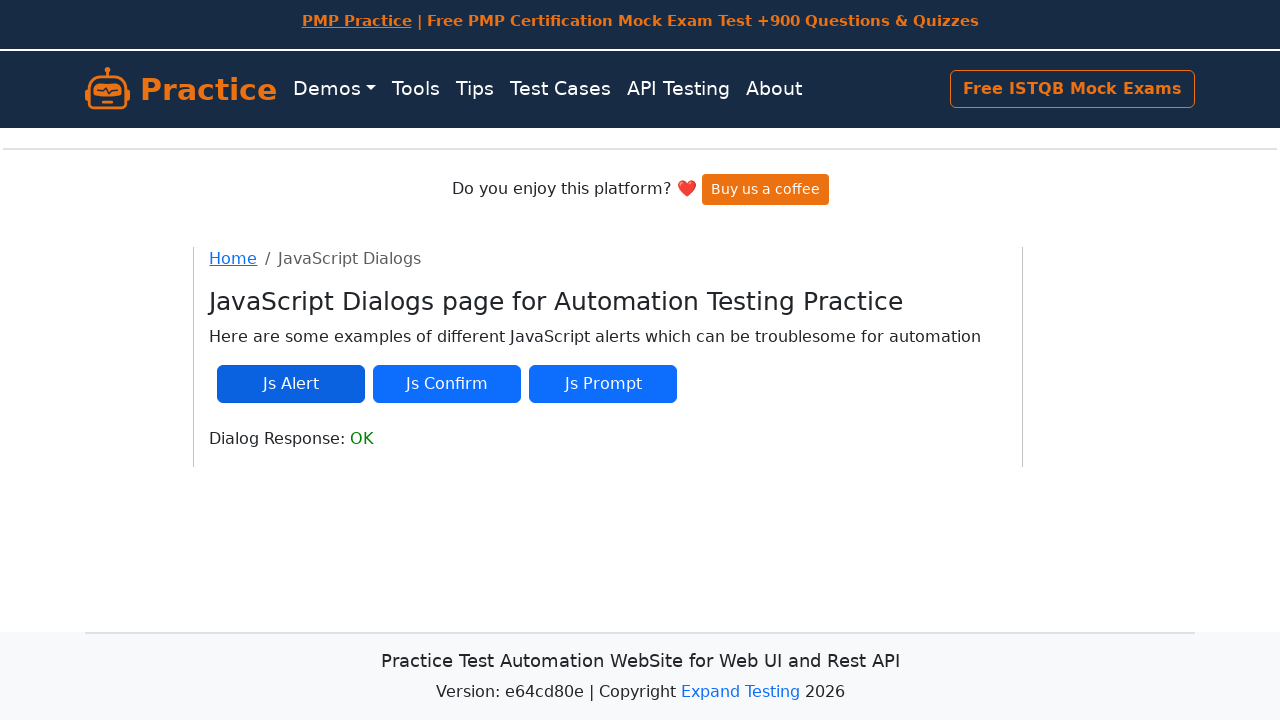

Set up dialog handler to accept alerts
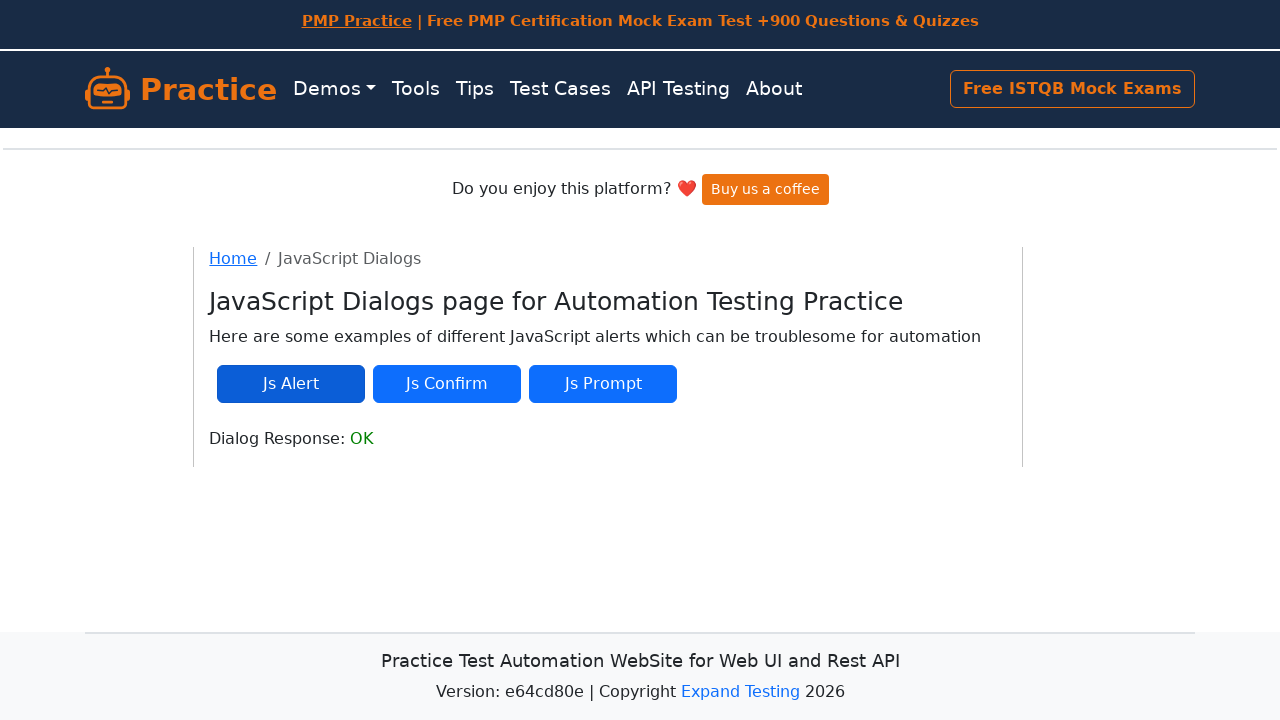

Triggered alert again to verify handler works at (291, 384) on #js-alert
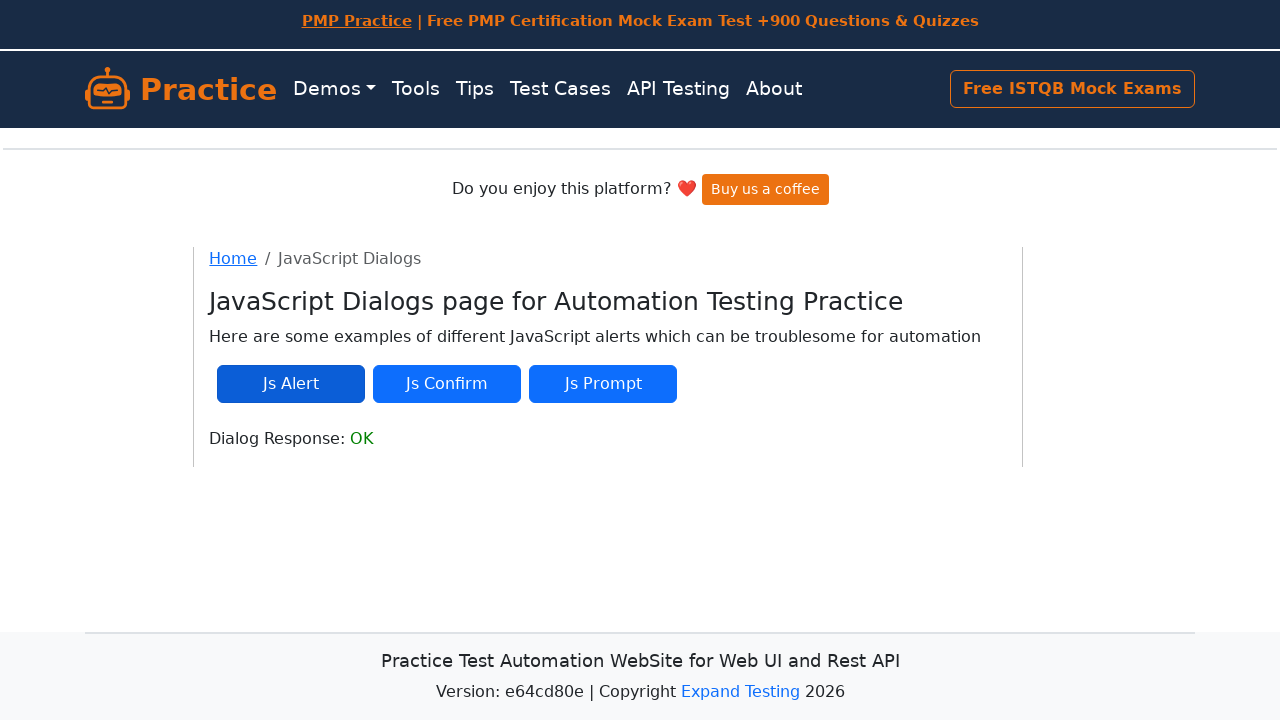

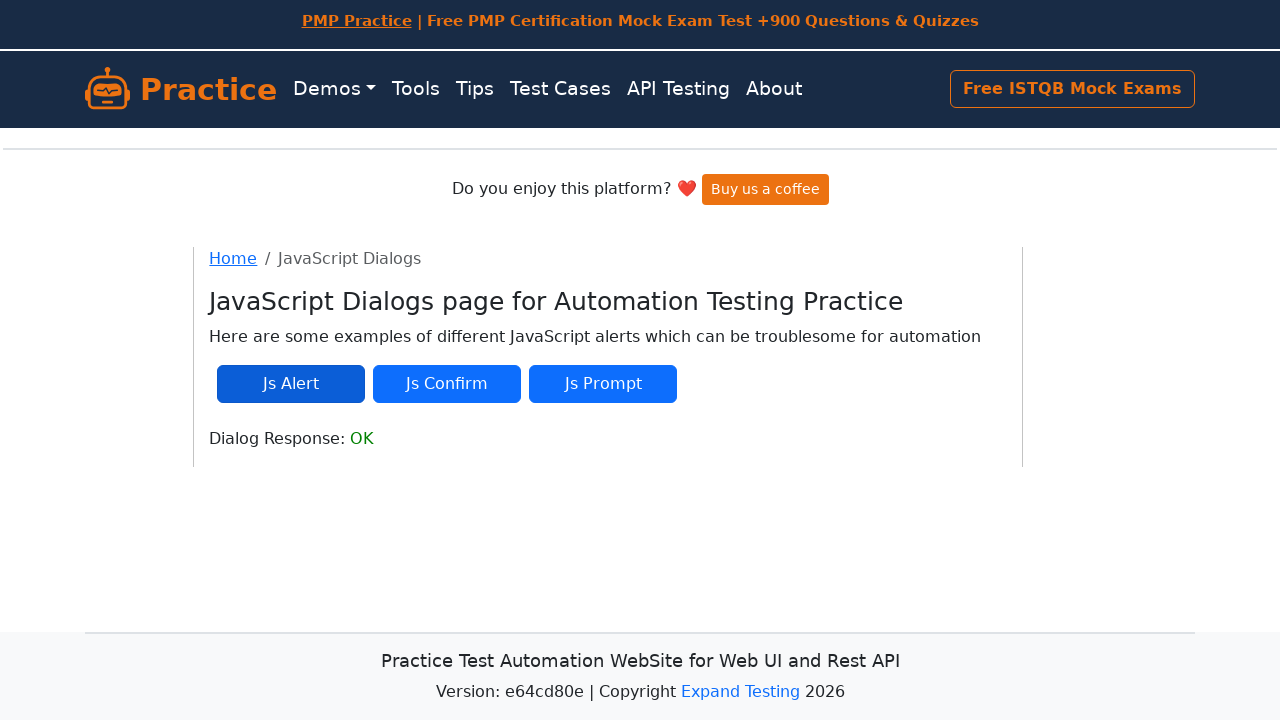